Tests the W3Schools search functionality by entering "JS" in the search box and verifying that the resulting page is the JavaScript Tutorial.

Starting URL: http://w3schools.com

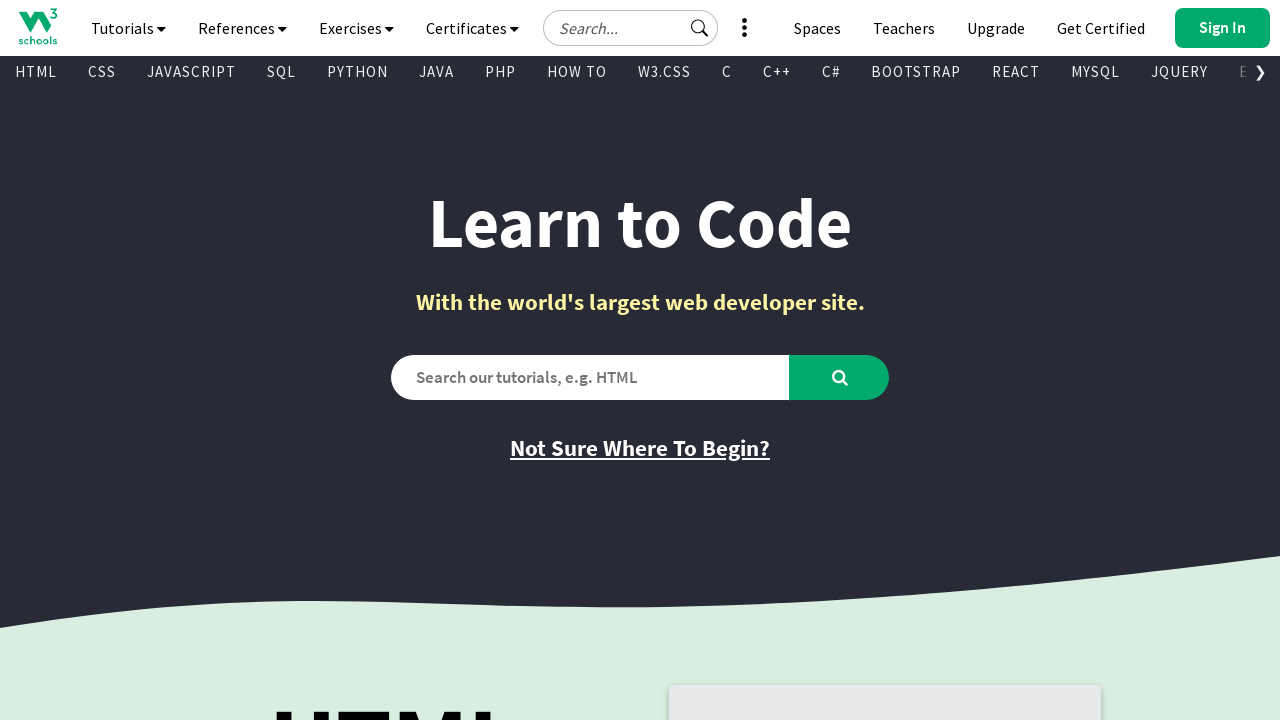

Filled search box with 'JS' on #search2
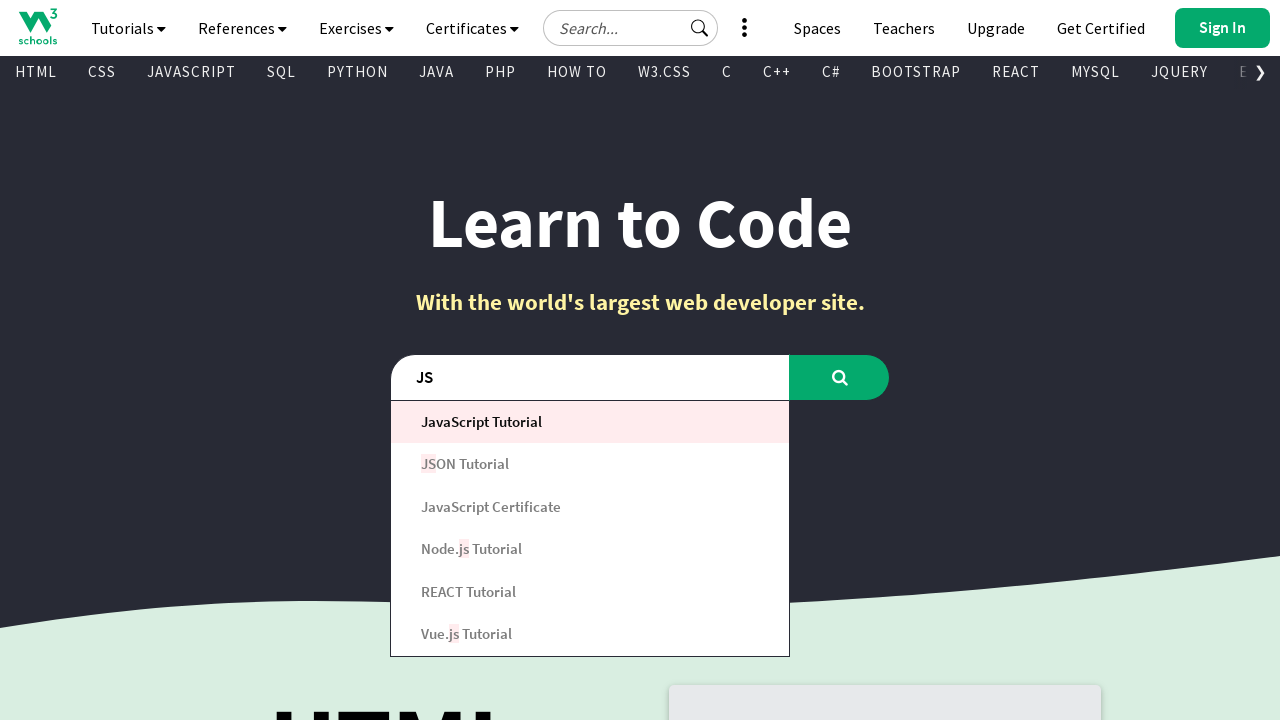

Clicked submit button to search at (840, 377) on button
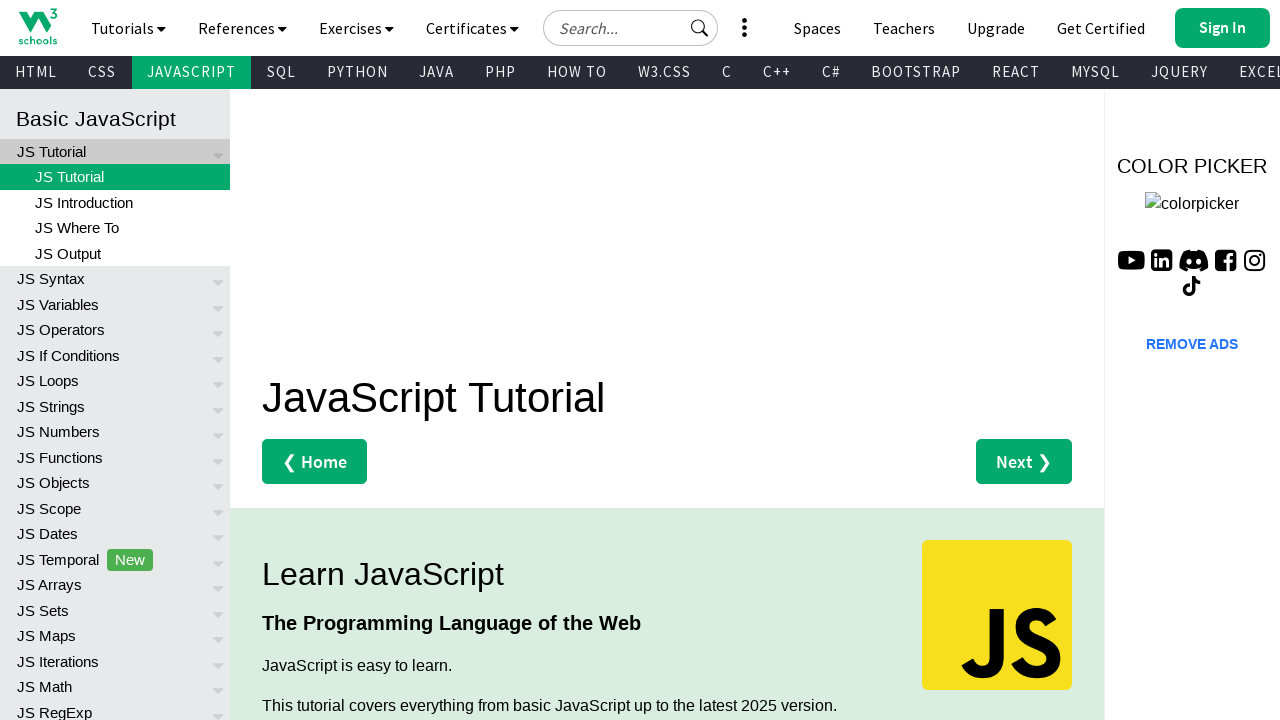

Page finished loading (domcontentloaded)
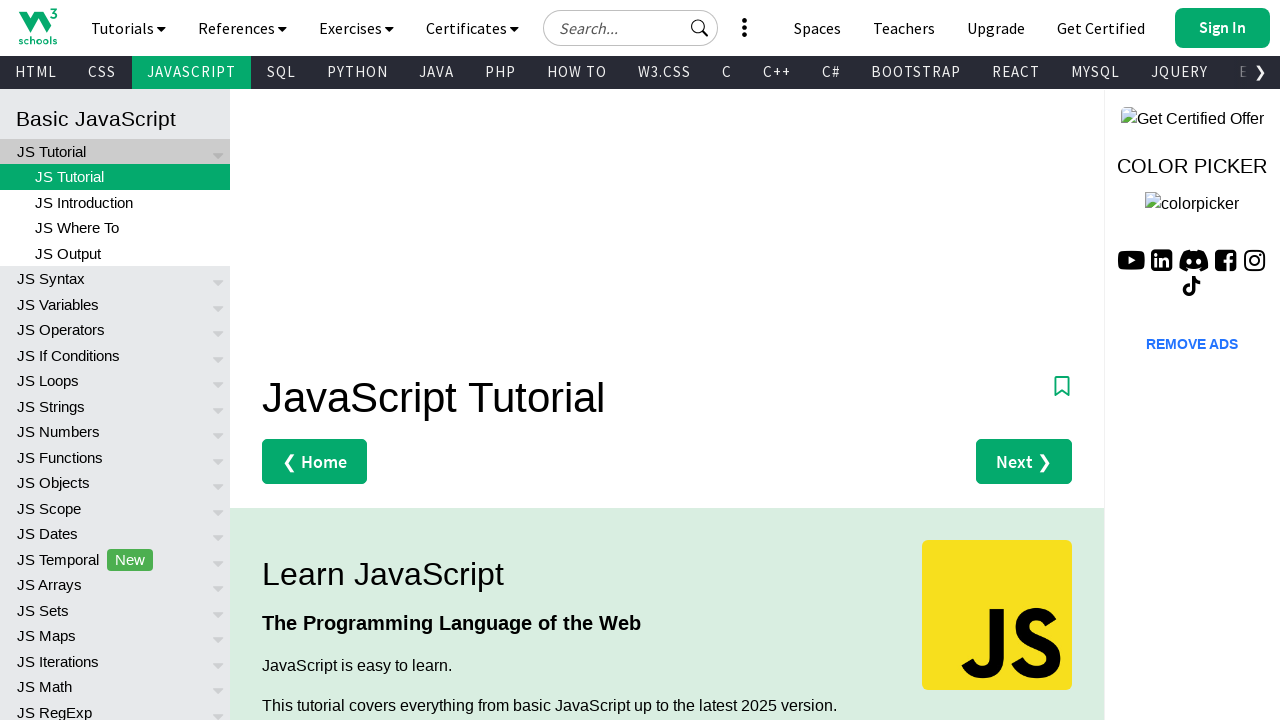

Verified page title is 'JavaScript Tutorial'
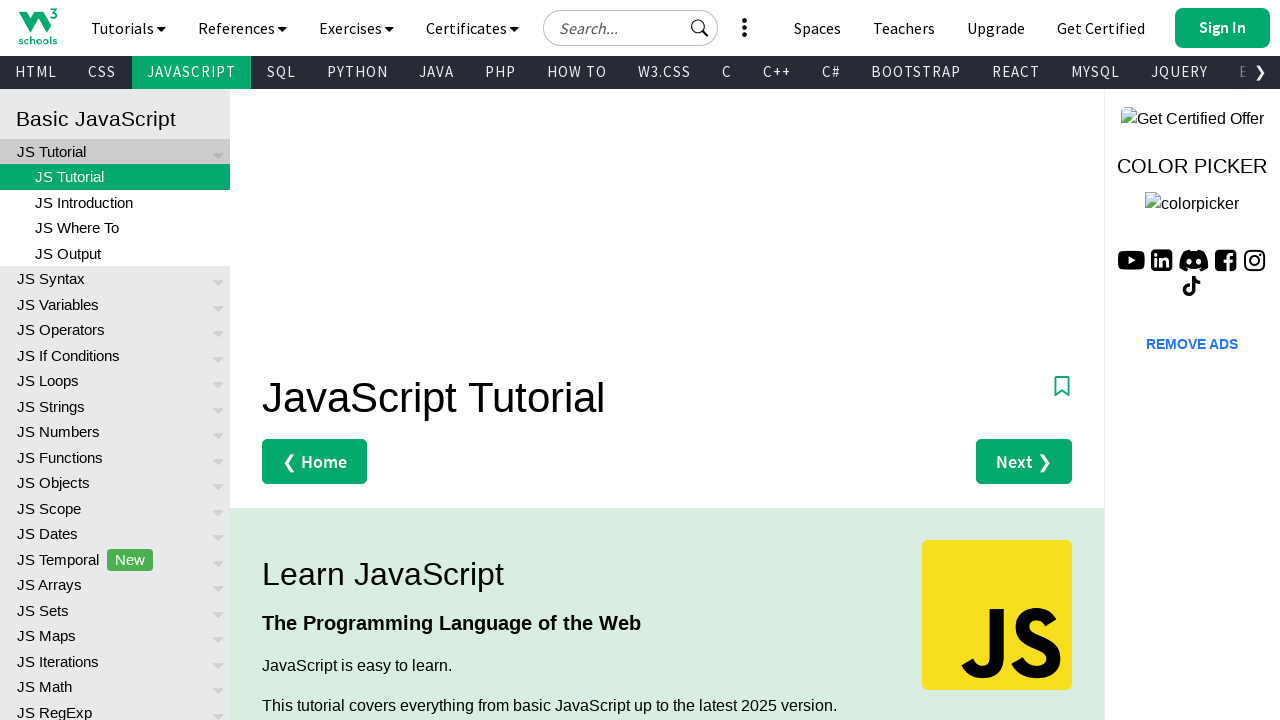

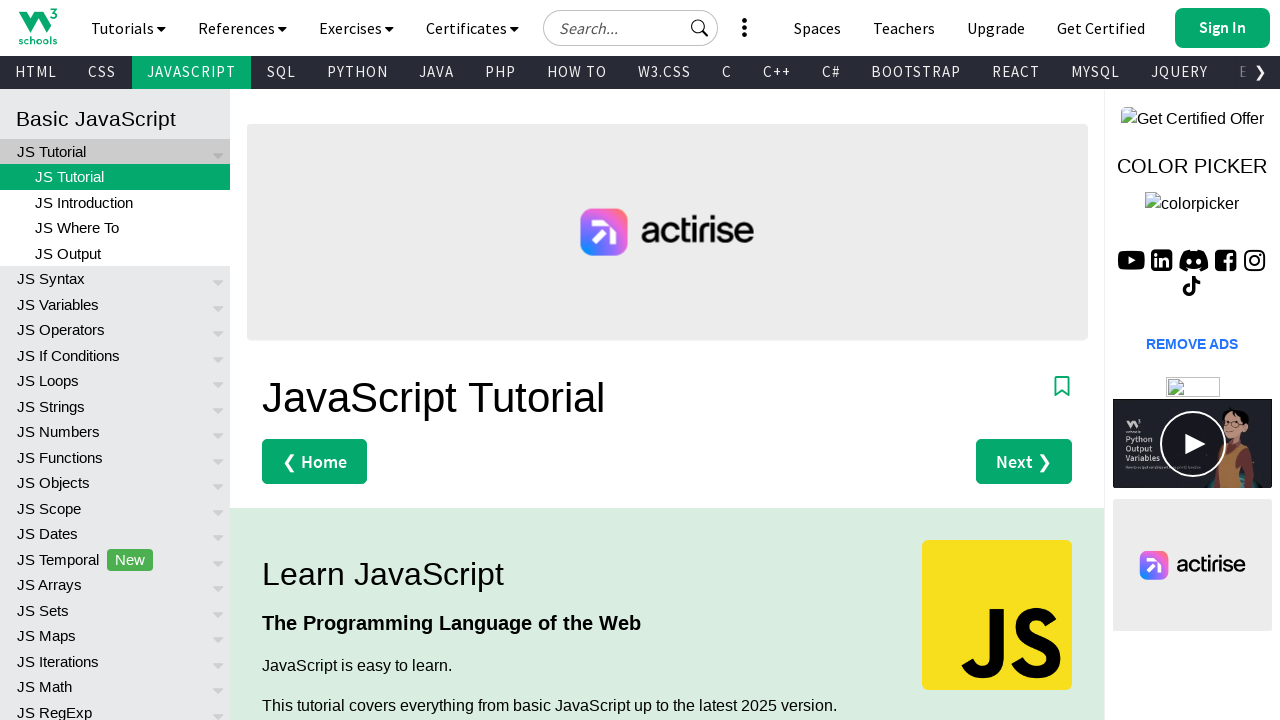